Fills out a complete registration form including name, email, gender, phone, date of birth, subjects, hobbies, address, state and city, then submits the form

Starting URL: https://demoqa.com/automation-practice-form

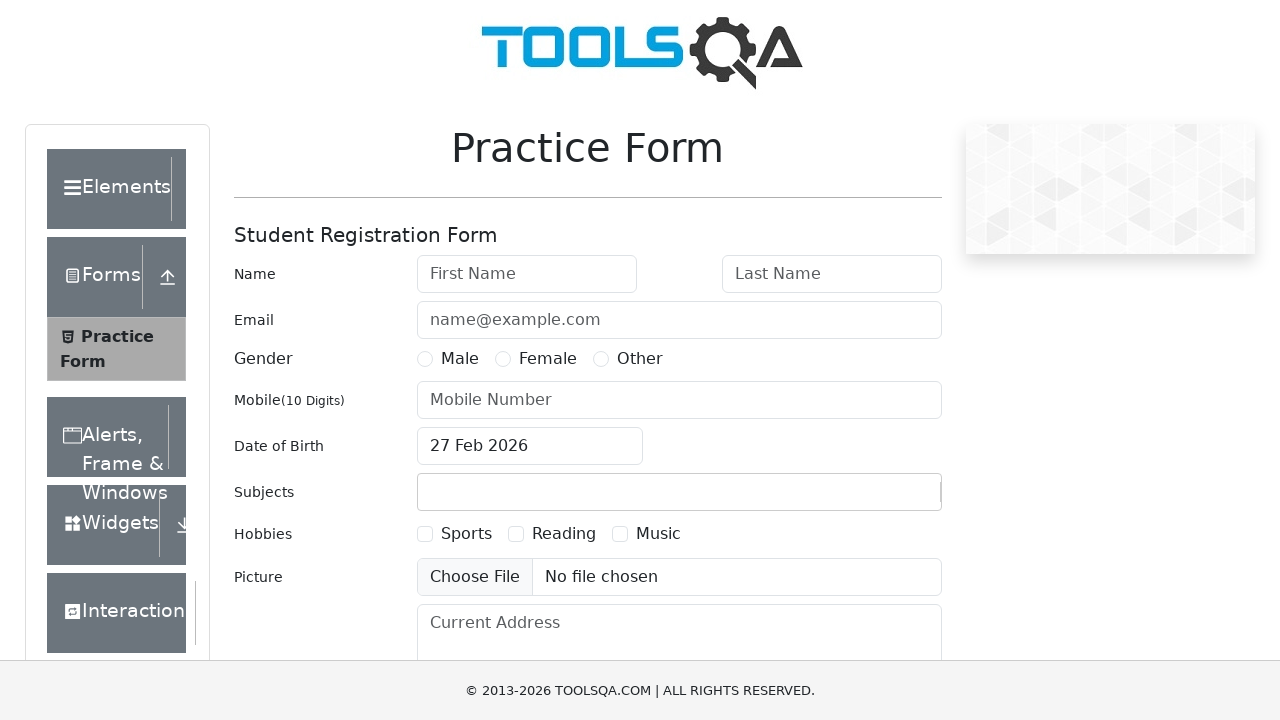

Clicked on first name field at (527, 274) on #firstName
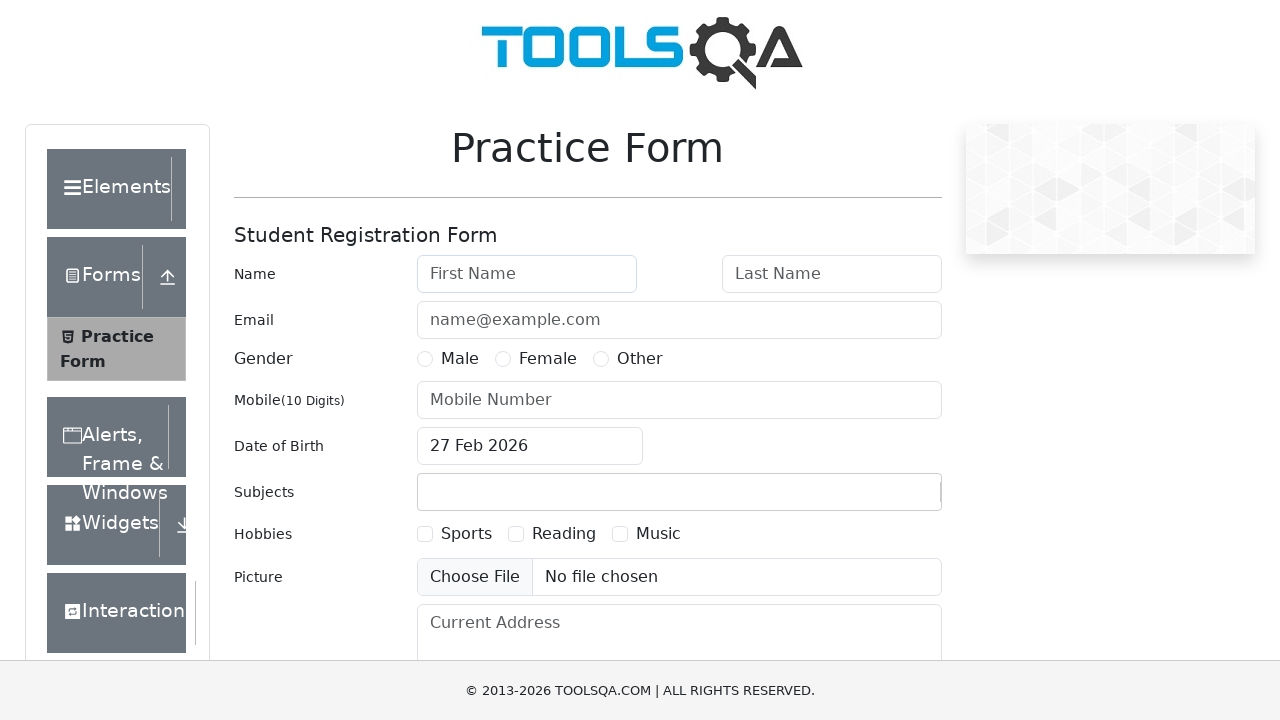

Filled first name with 'Peter' on #firstName
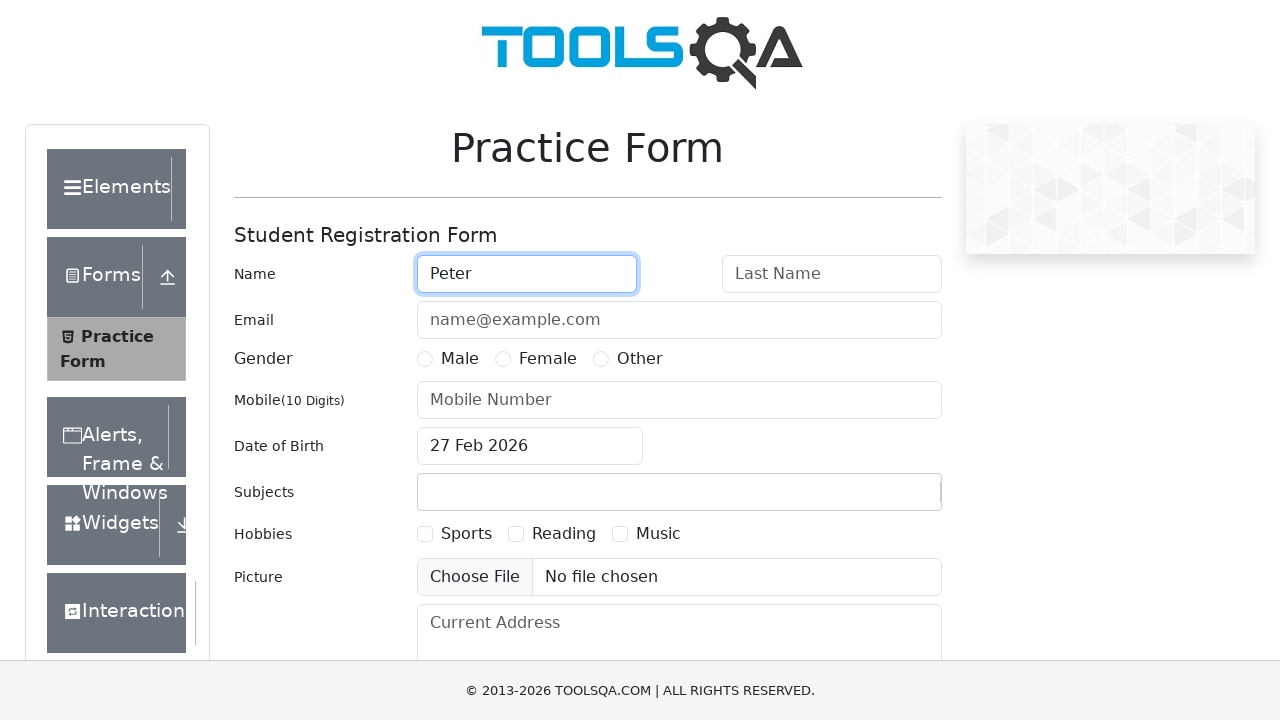

Clicked on last name field at (832, 274) on #lastName
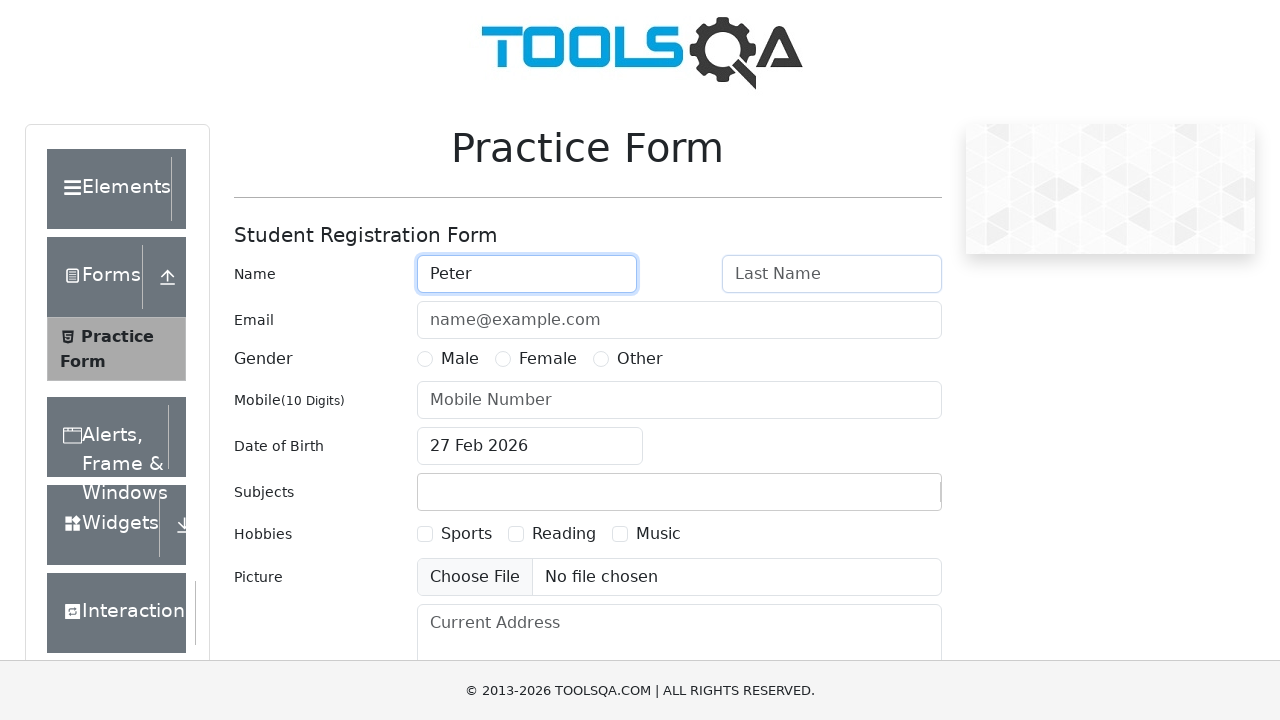

Filled last name with 'Ivanov' on #lastName
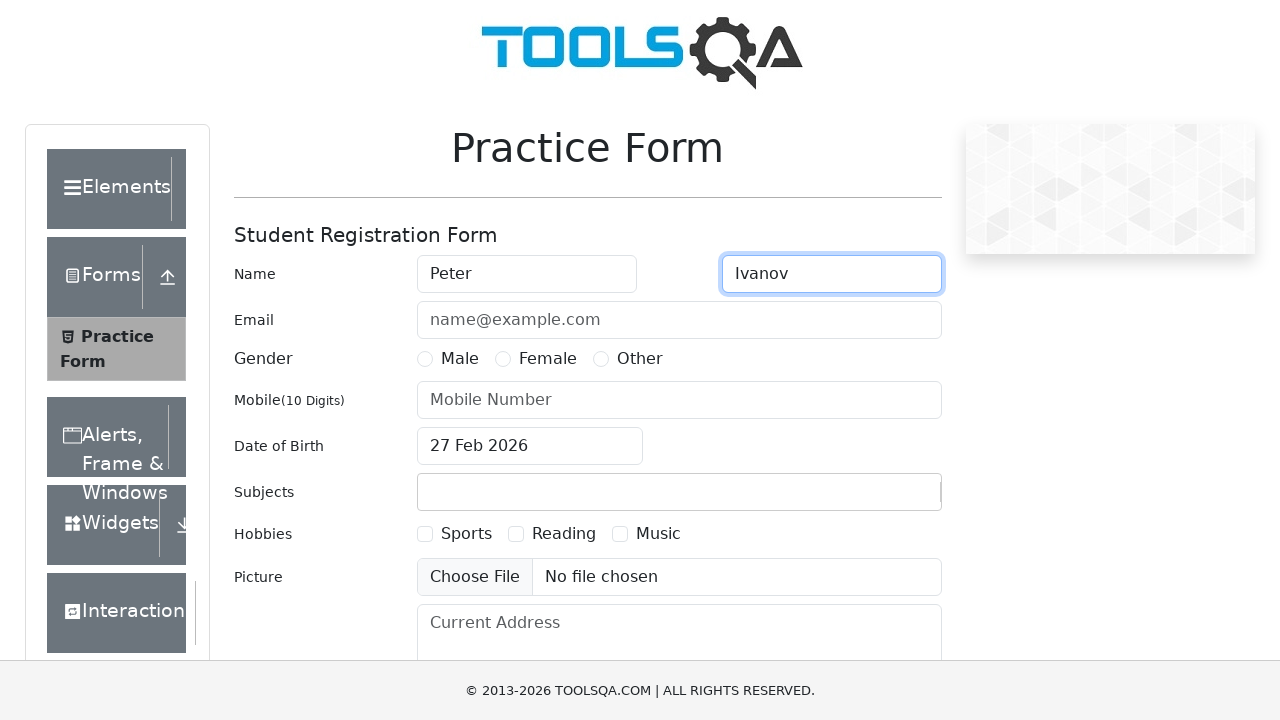

Clicked on email field at (679, 320) on #userEmail
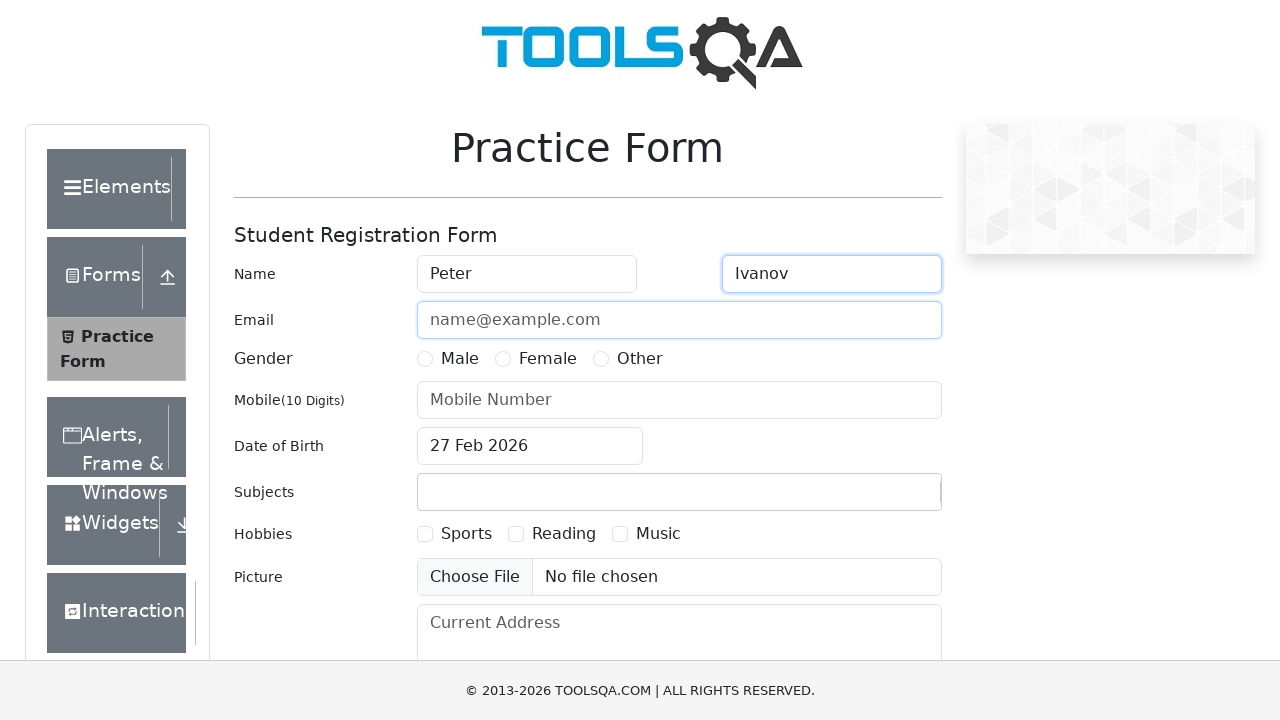

Filled email with 'a@a.ru' on #userEmail
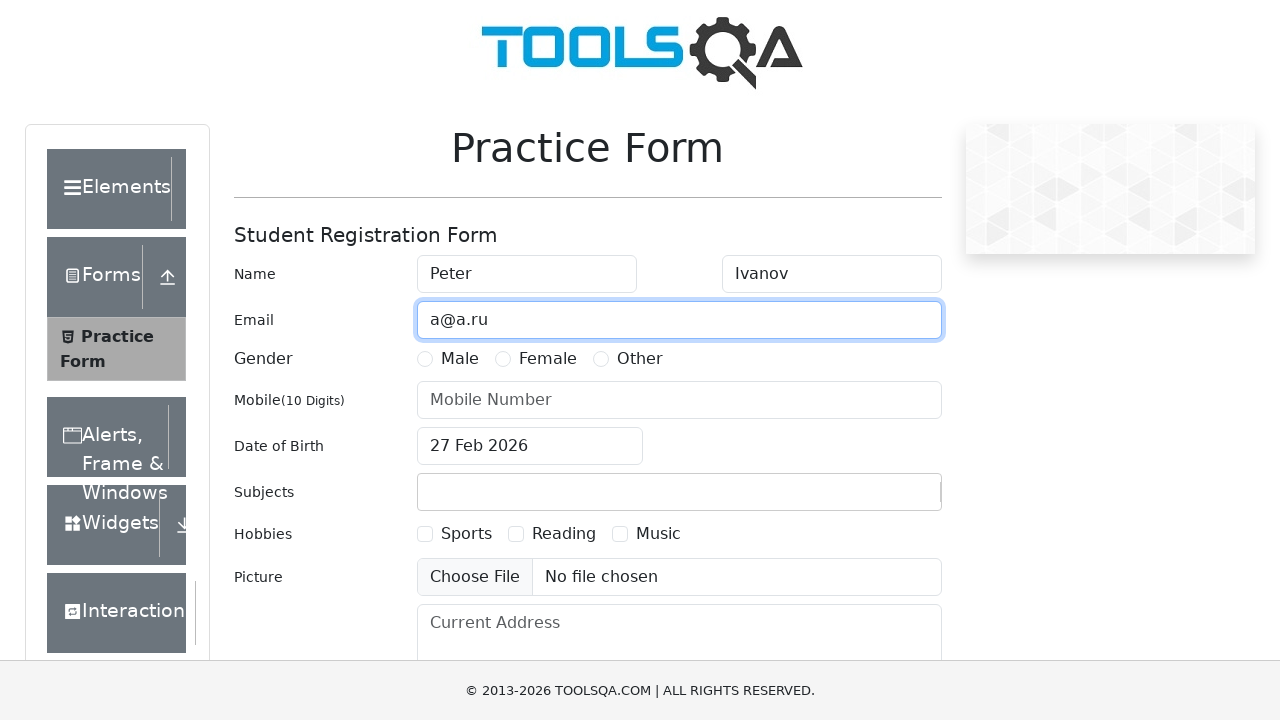

Selected gender as Male at (460, 359) on label[for='gender-radio-1']
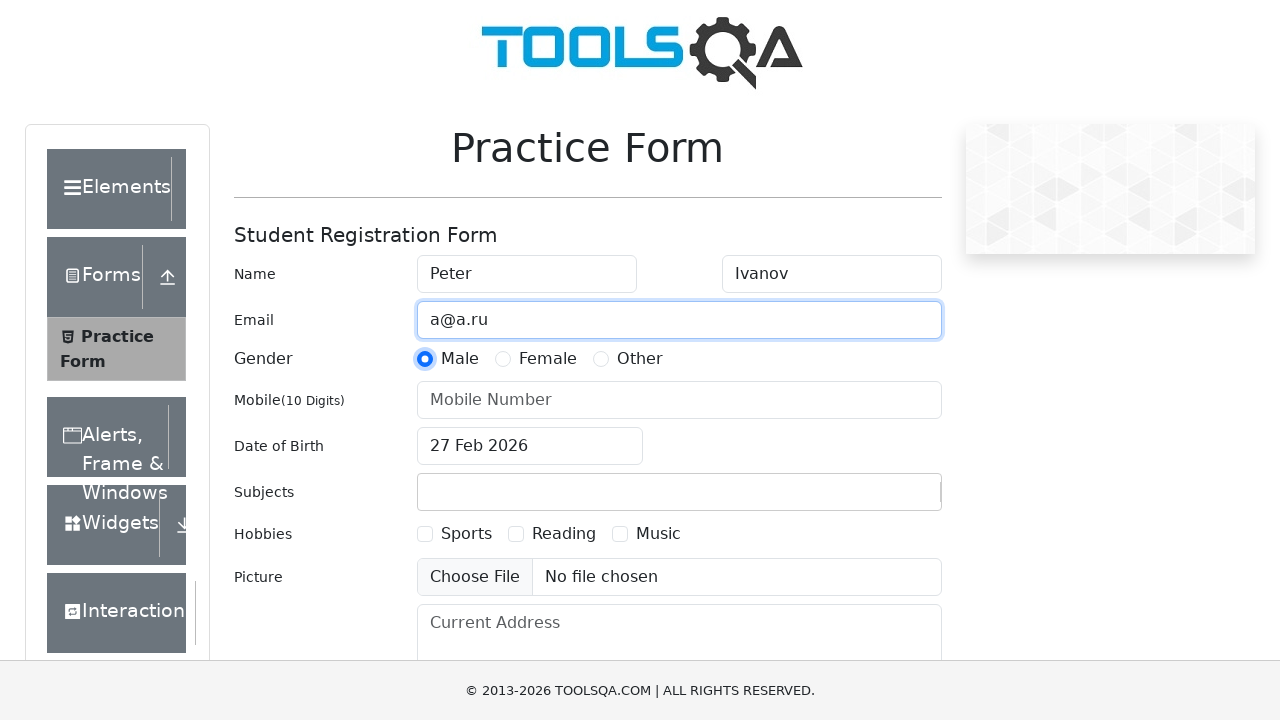

Clicked on phone number field at (679, 400) on #userNumber
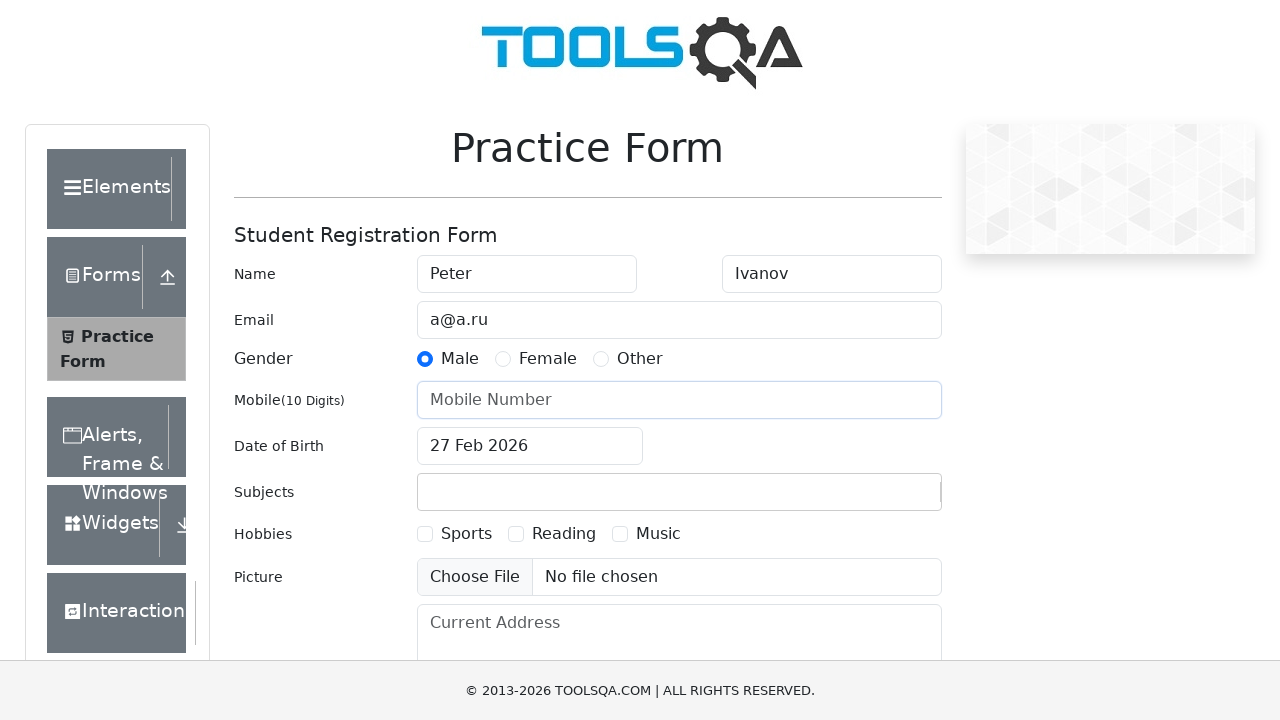

Filled phone number with '1234567890' on #userNumber
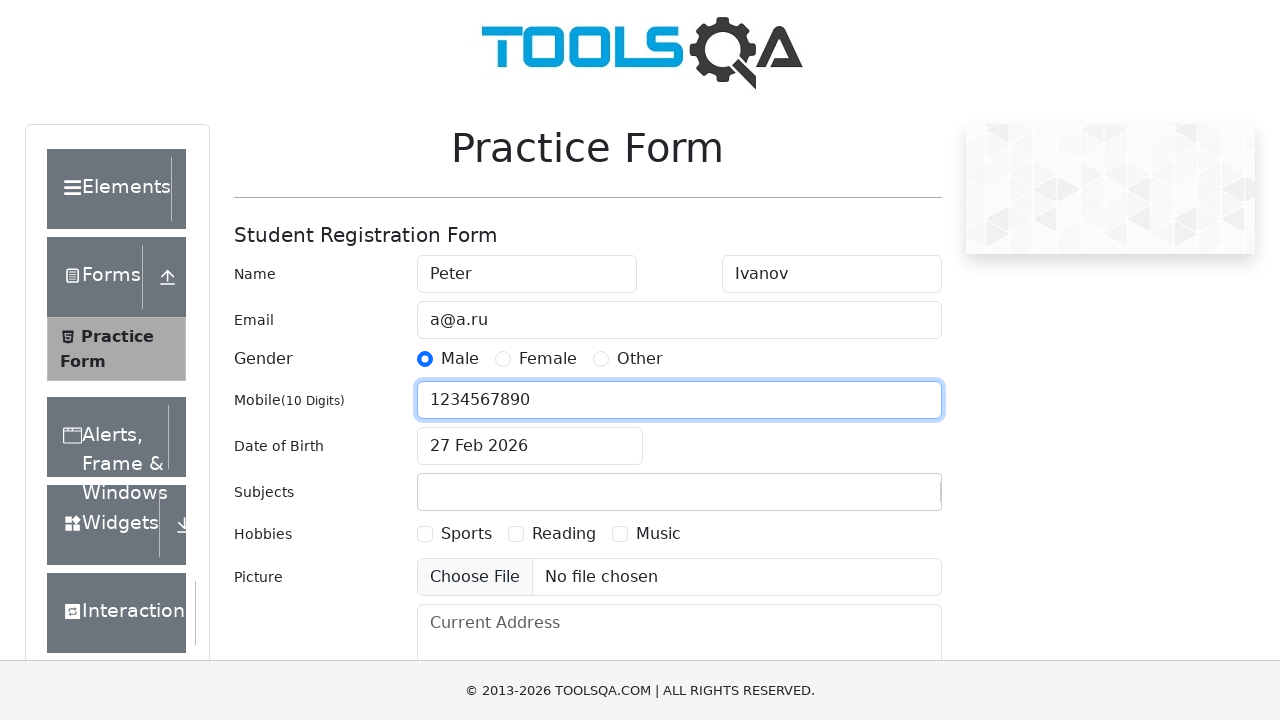

Clicked on date of birth field at (530, 446) on #dateOfBirthInput
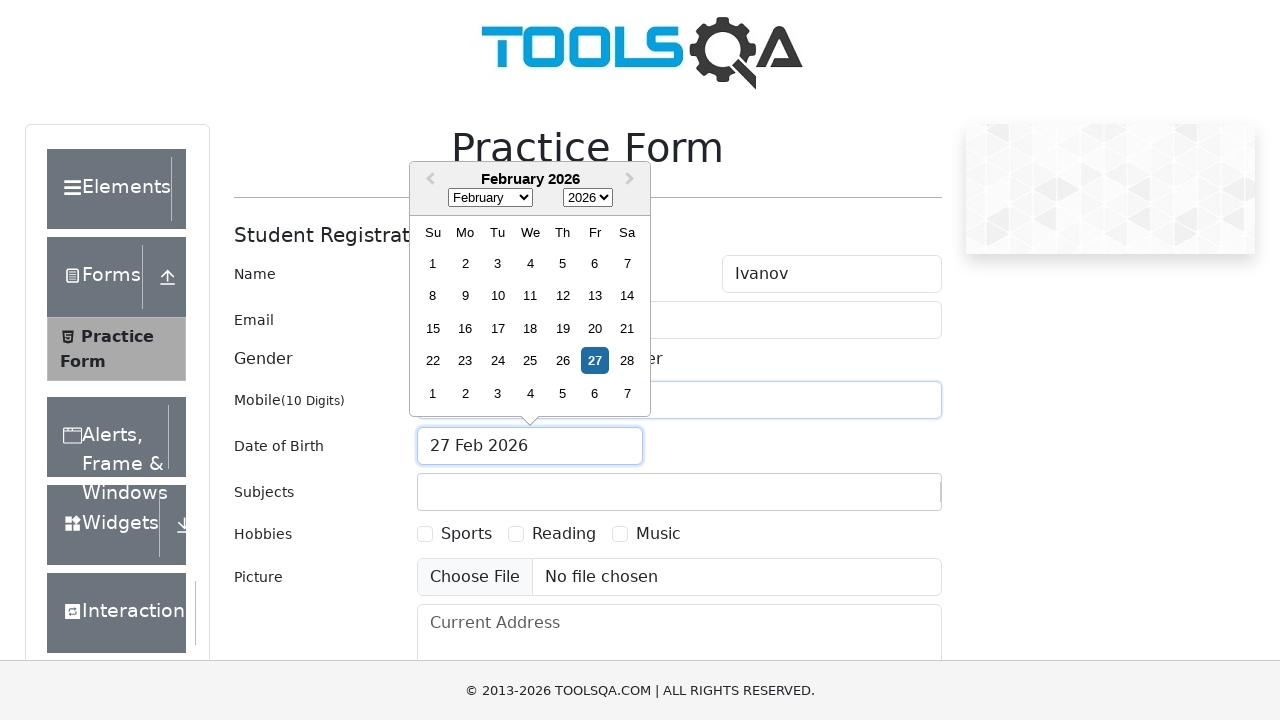

Selected November as birth month on .react-datepicker__month-select
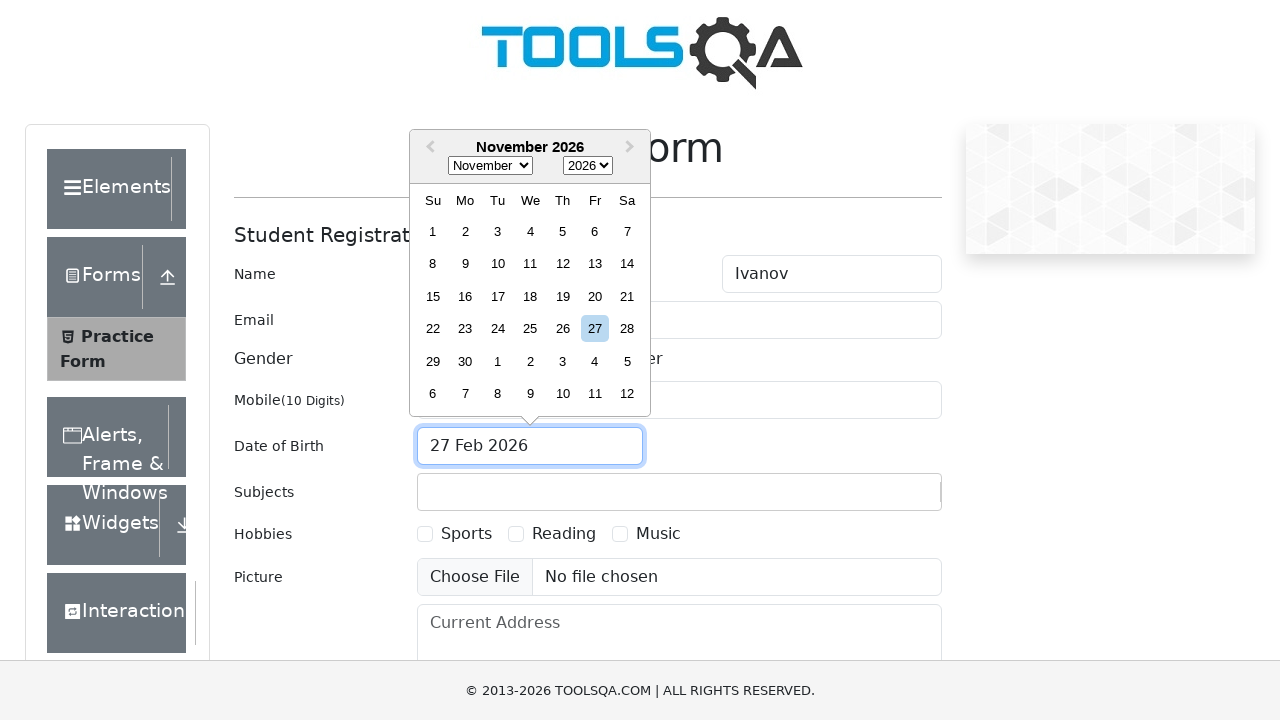

Selected 1985 as birth year on .react-datepicker__year-select
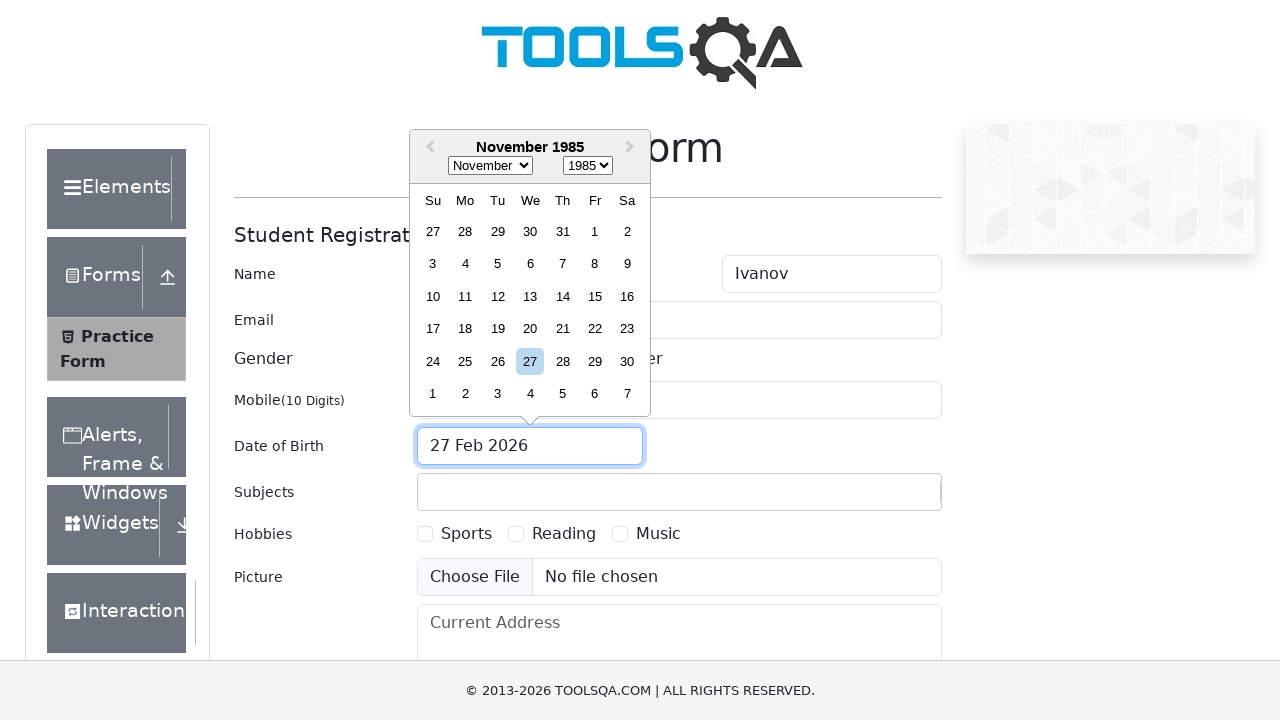

Selected November 15th, 1985 as date of birth at (595, 296) on xpath=//div[@aria-label='Choose Friday, November 15th, 1985']
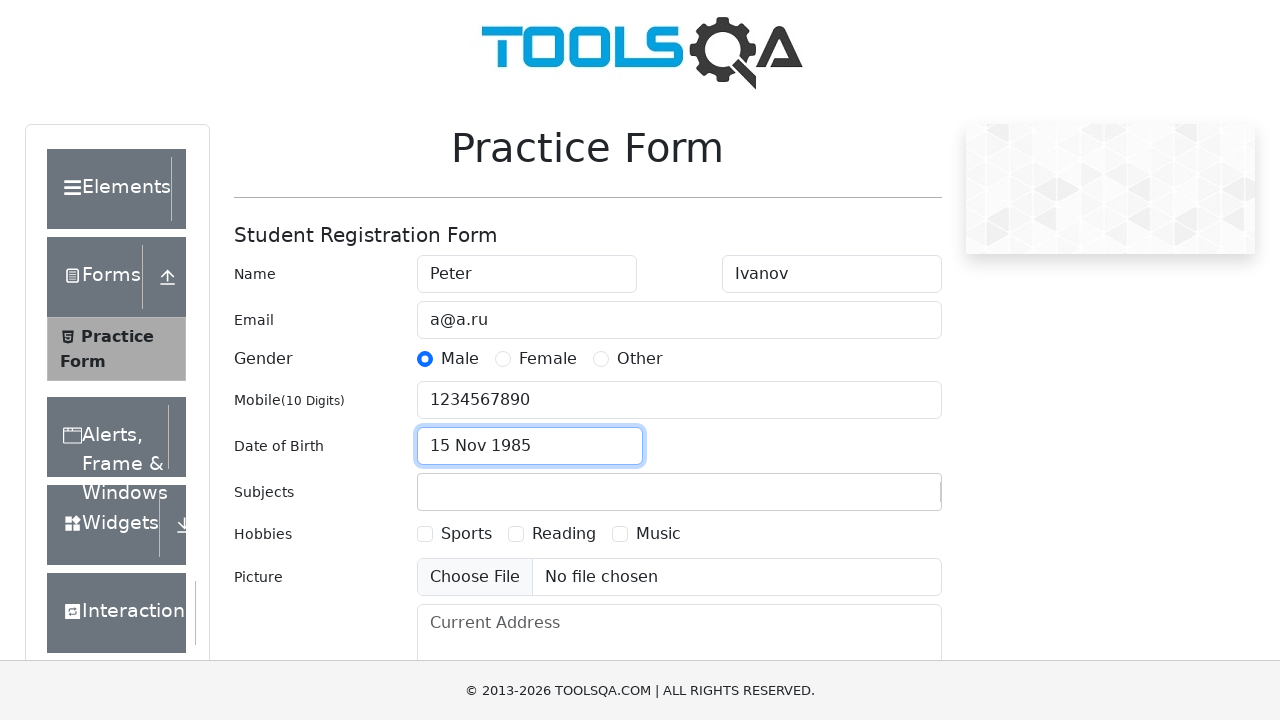

Clicked on subjects input field at (430, 492) on #subjectsInput
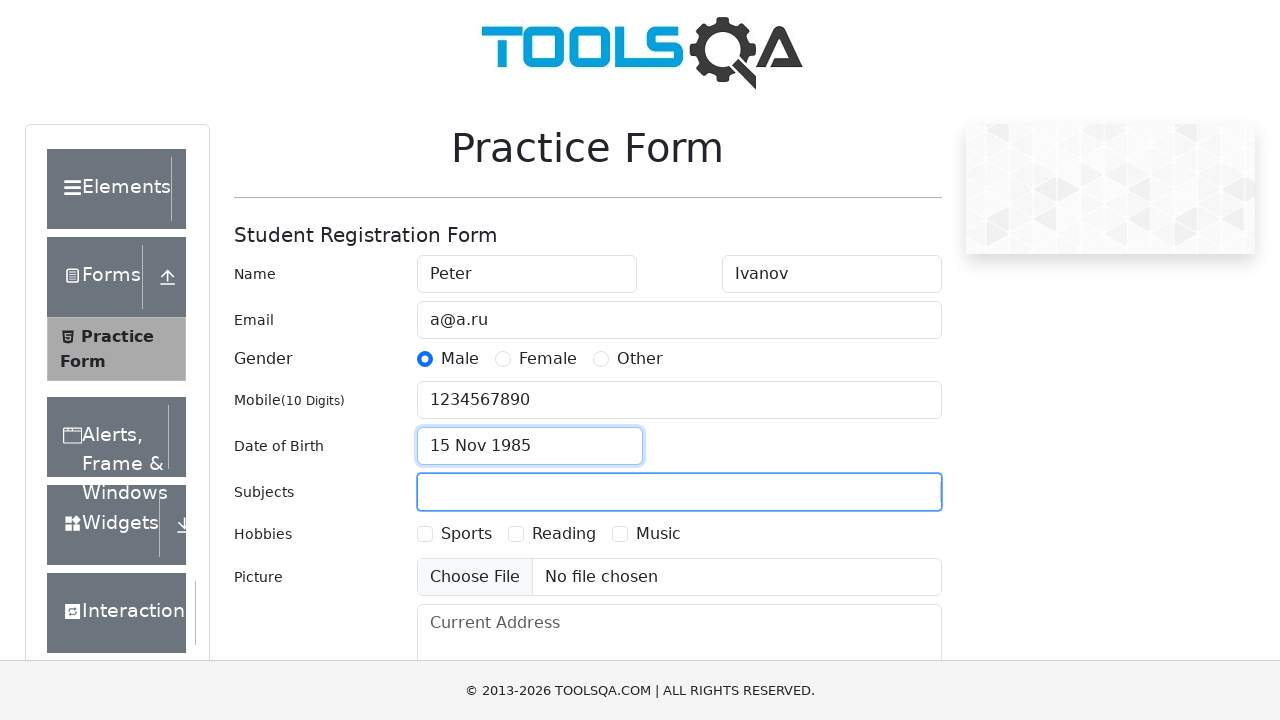

Filled subjects field with 'Maths' on #subjectsInput
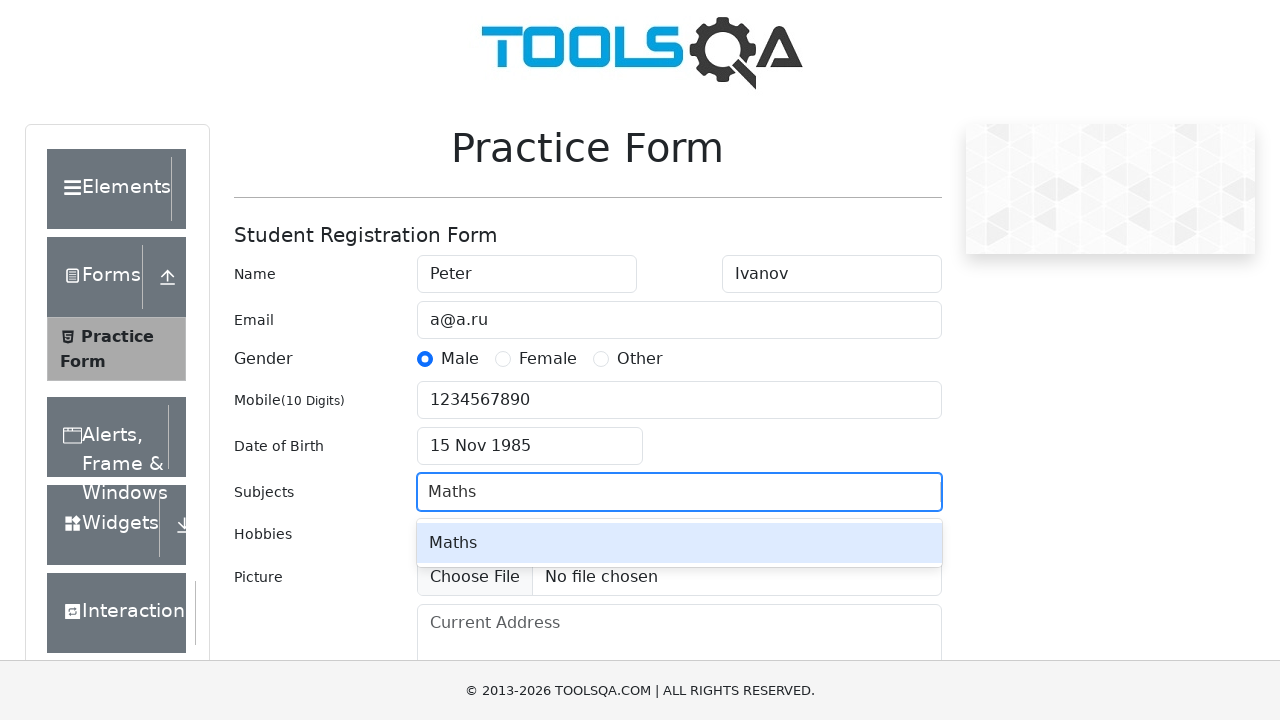

Selected Maths from subjects dropdown at (679, 543) on #react-select-2-option-0
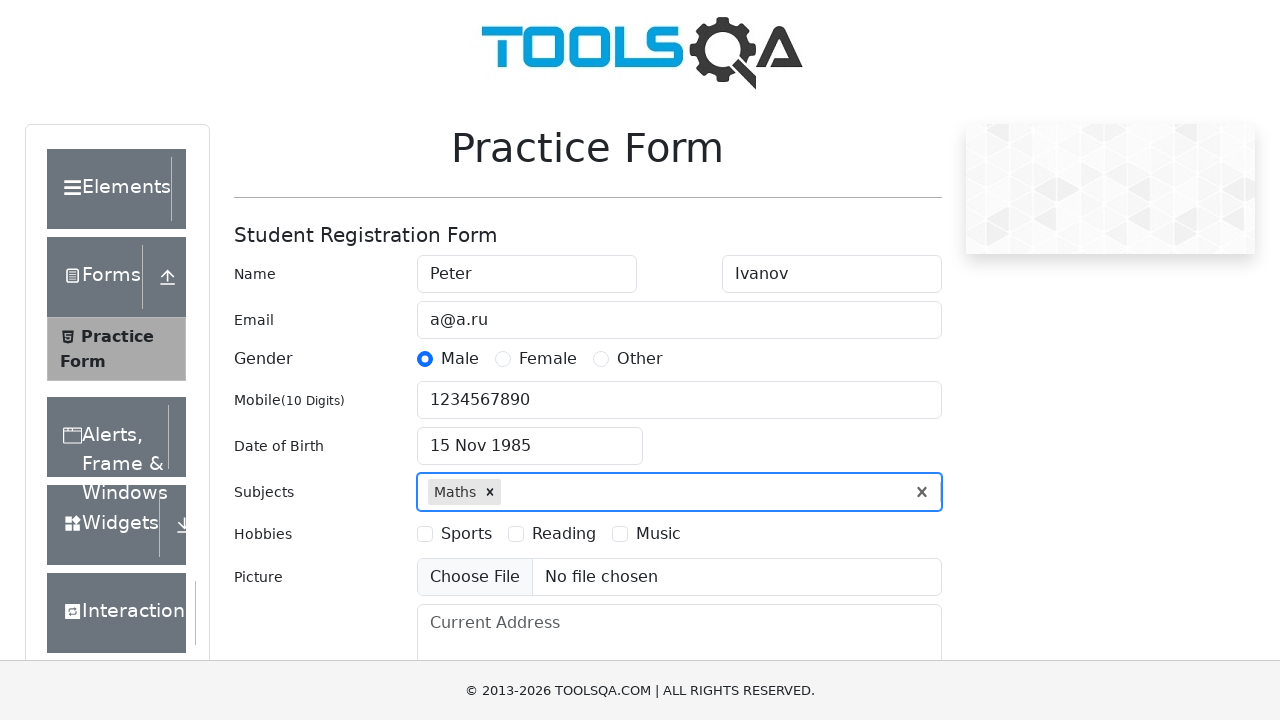

Selected Sports as hobby at (466, 534) on label[for='hobbies-checkbox-1']
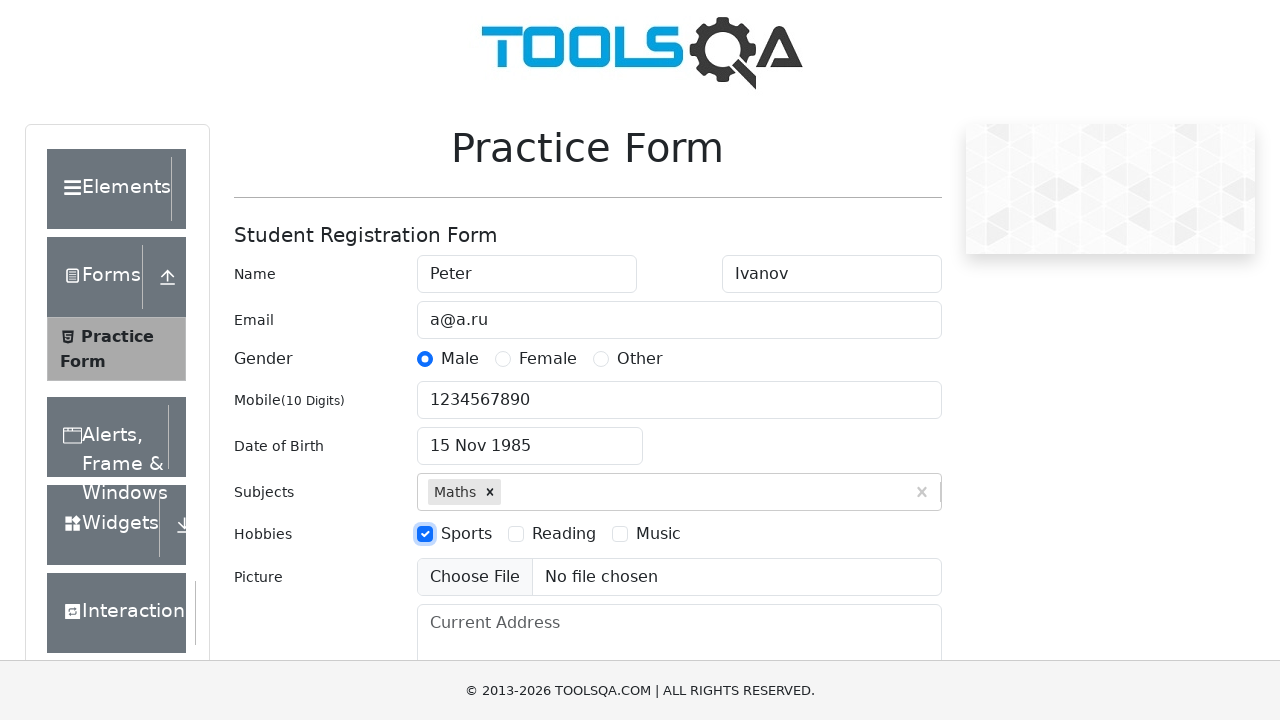

Clicked on current address field at (679, 654) on #currentAddress
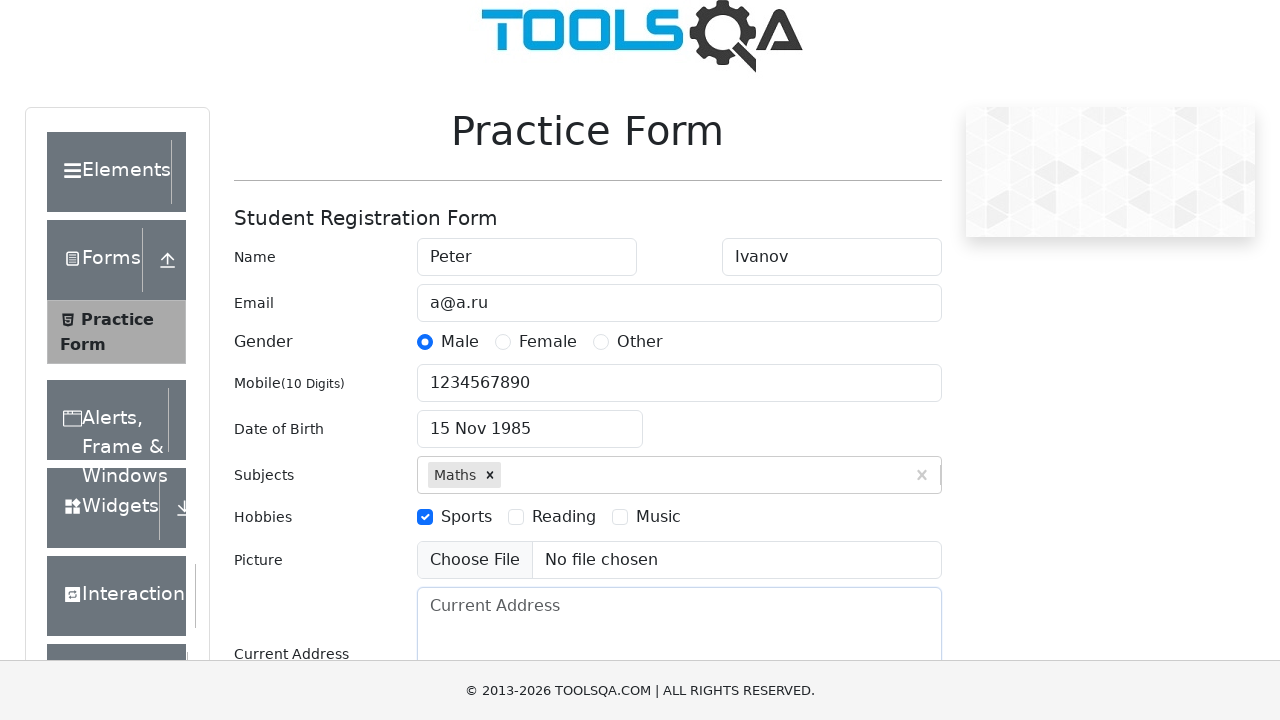

Filled current address with 'CA, San Francisco, 17 avn, 1' on #currentAddress
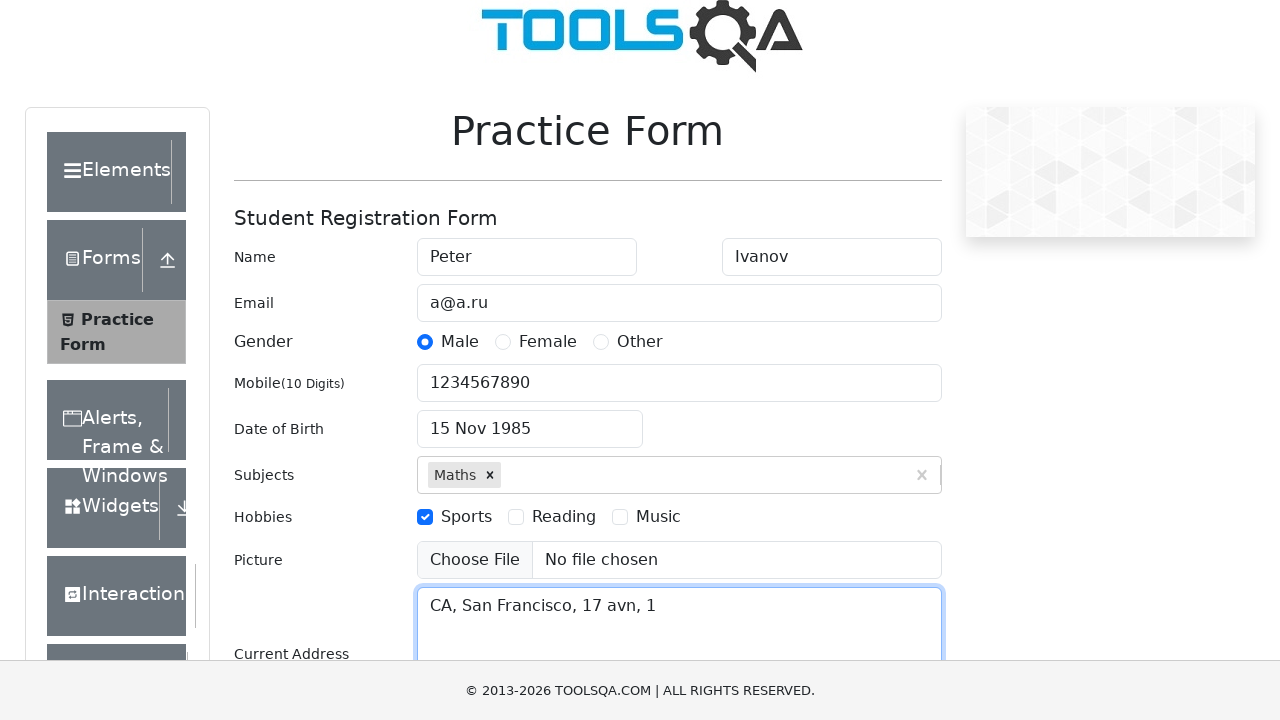

Filled state input with 'NCR' on #react-select-3-input
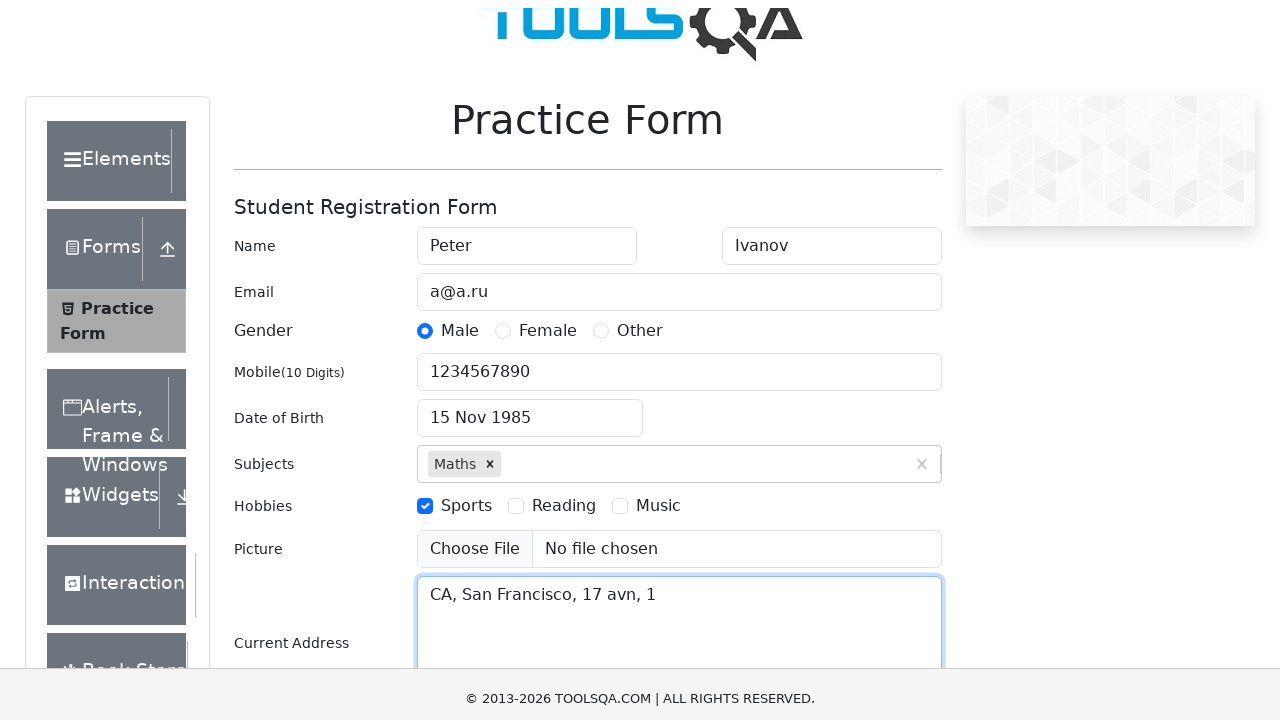

Selected NCR as state at (527, 688) on #react-select-3-option-0
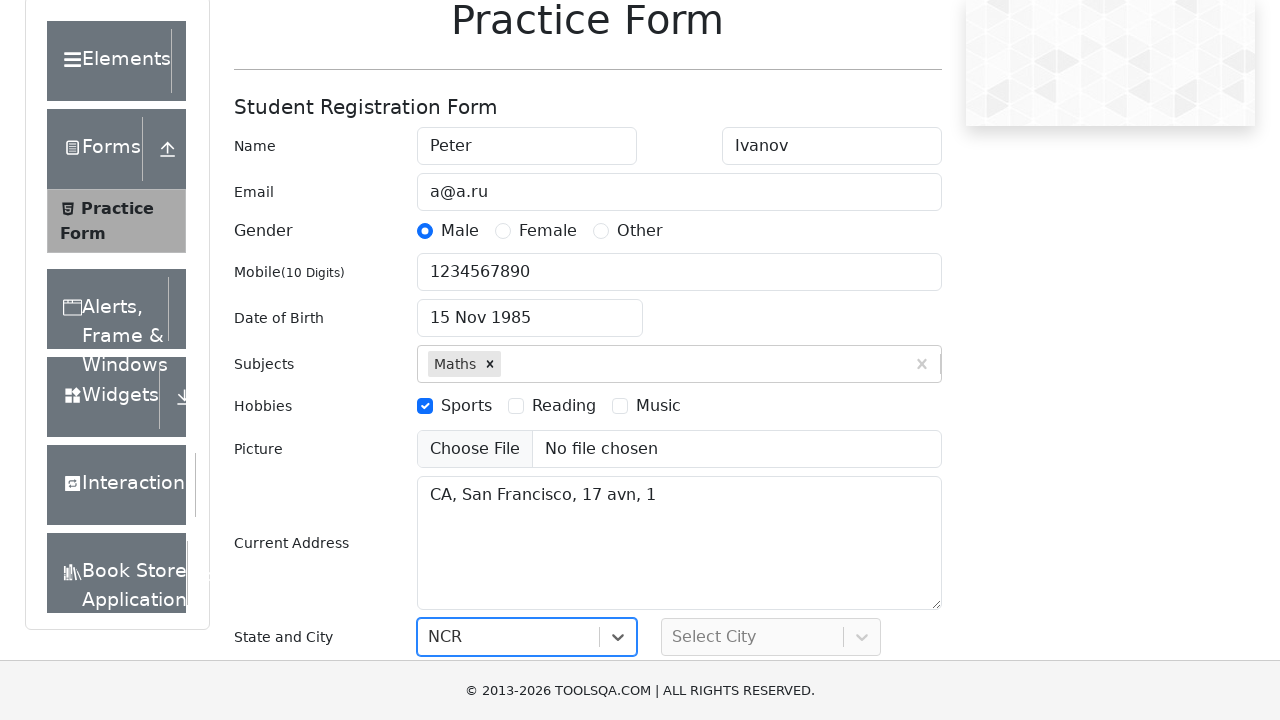

Filled city input with 'Delhi' on #react-select-4-input
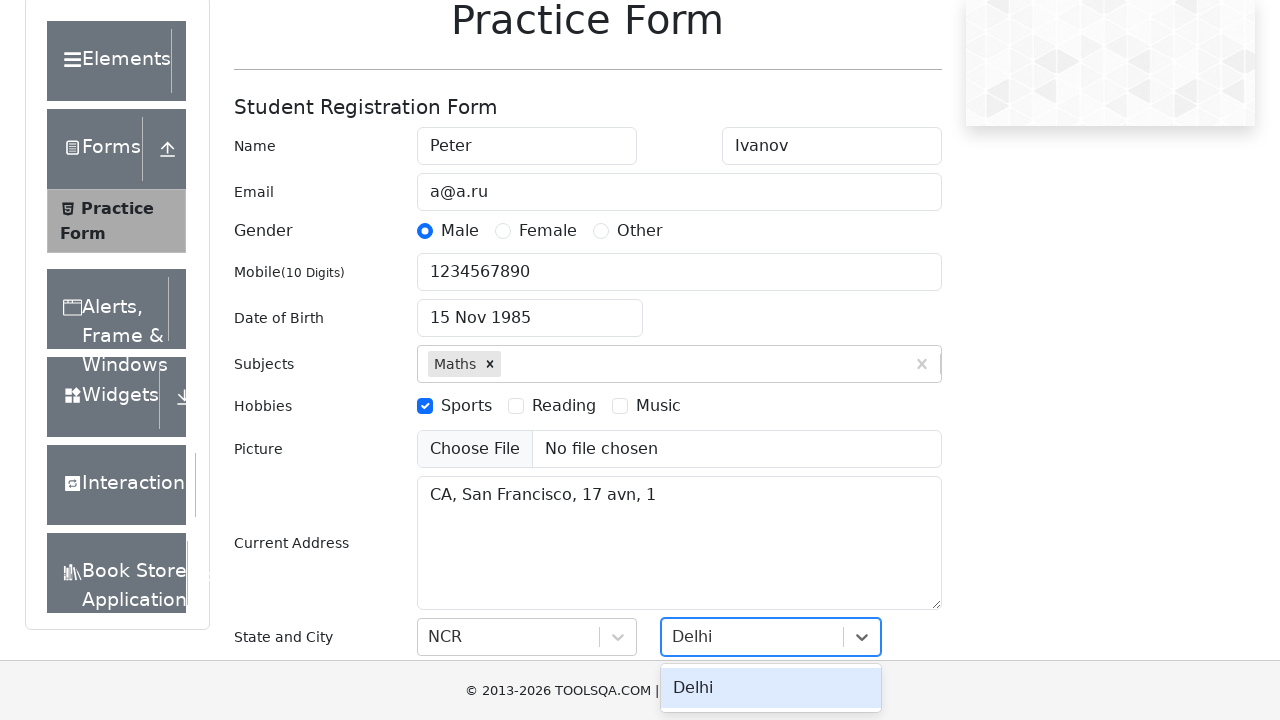

Selected Delhi as city at (771, 688) on #react-select-4-option-0
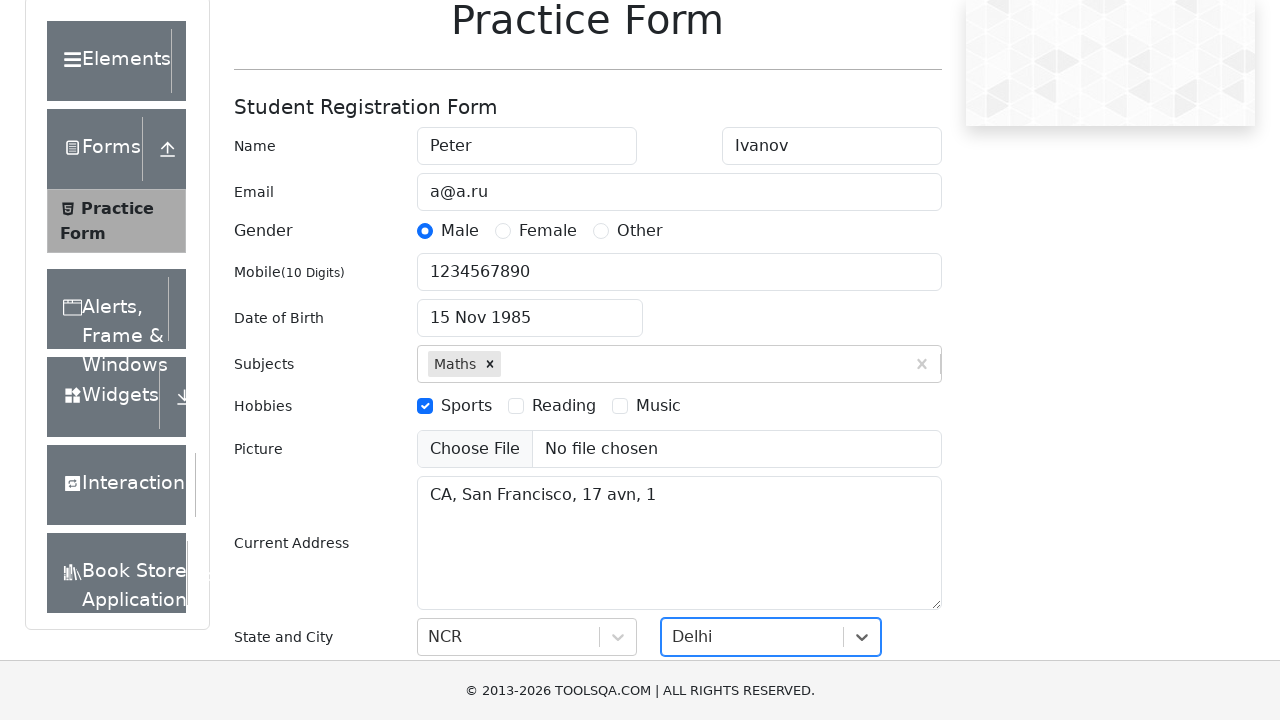

Submitted the registration form
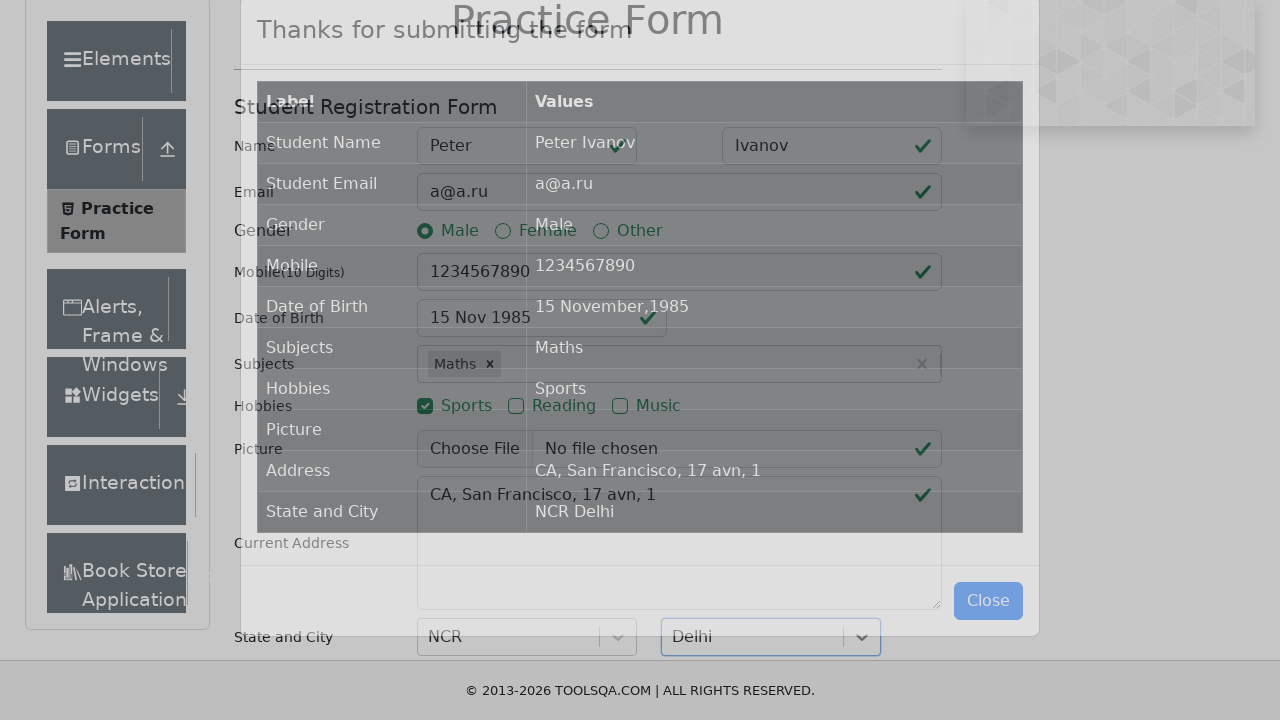

Form submission successful, results table appeared
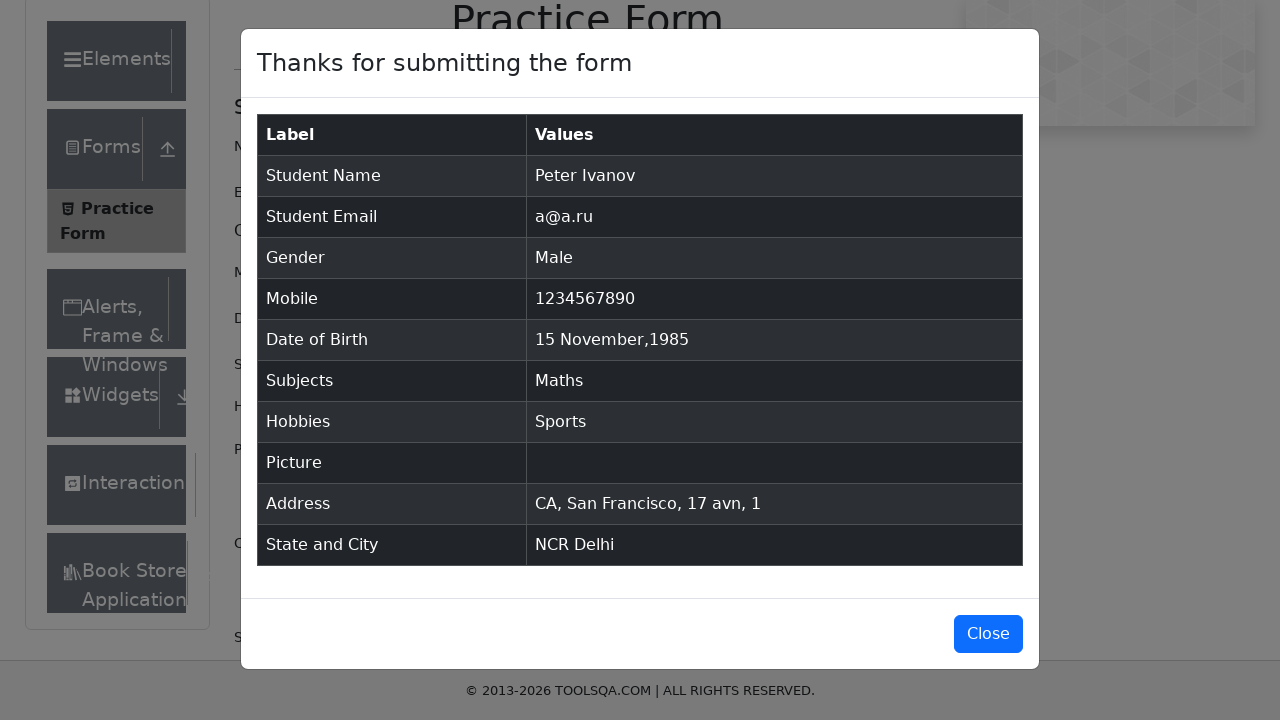

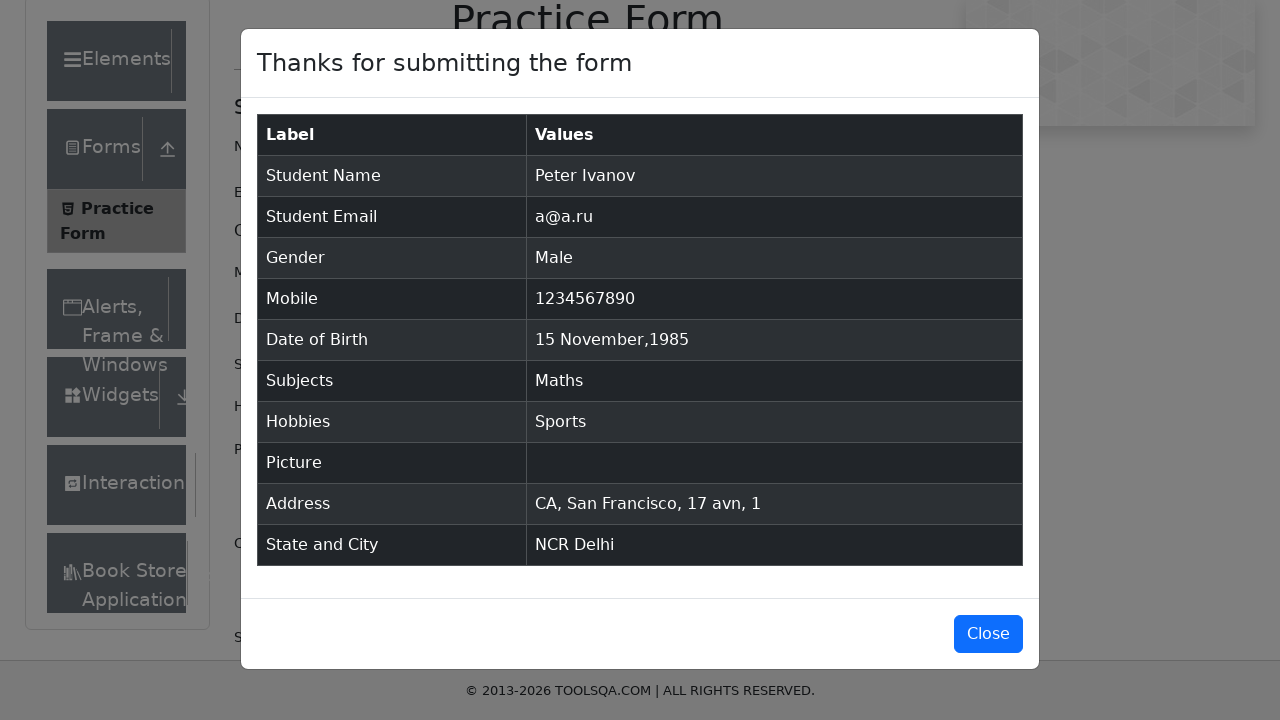